Navigates to Basic Elements tab, fills email and password in Basic Forms section, submits the form, and validates the success alert message

Starting URL: http://automationbykrishna.com/

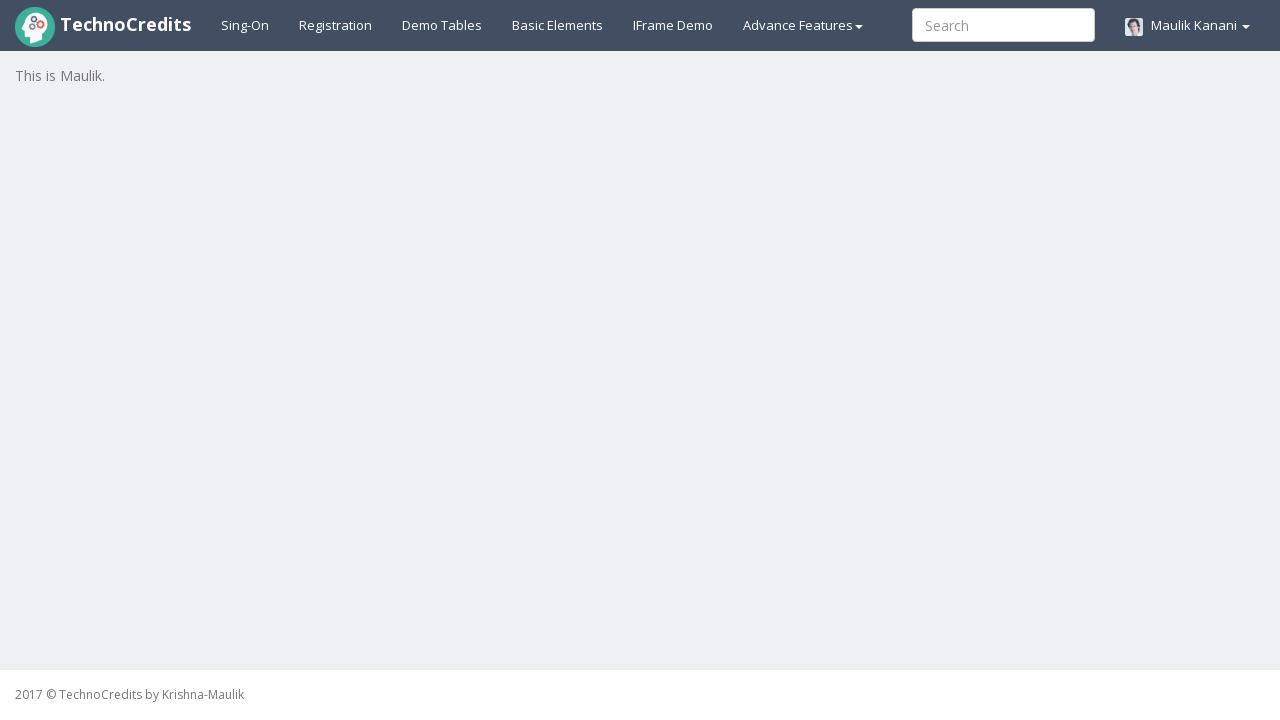

Clicked on Basic Elements tab at (558, 25) on a:text('Basic Elements')
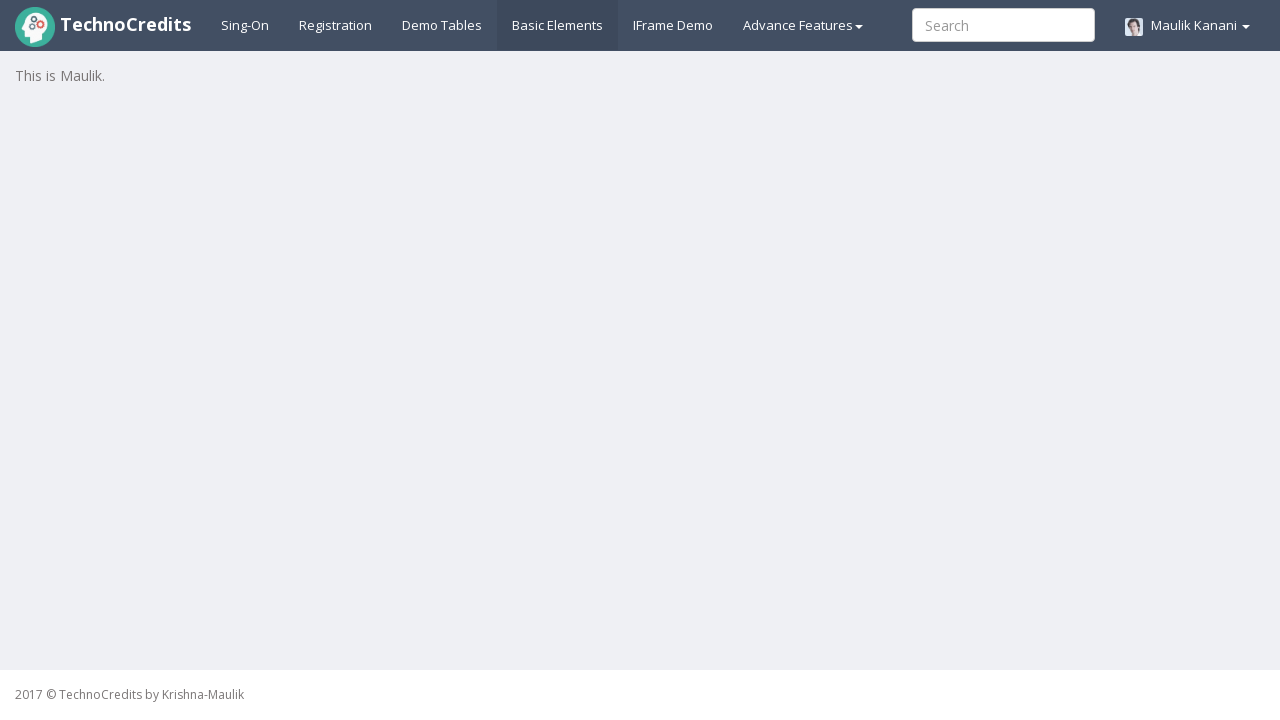

Waited for page to load (2000ms)
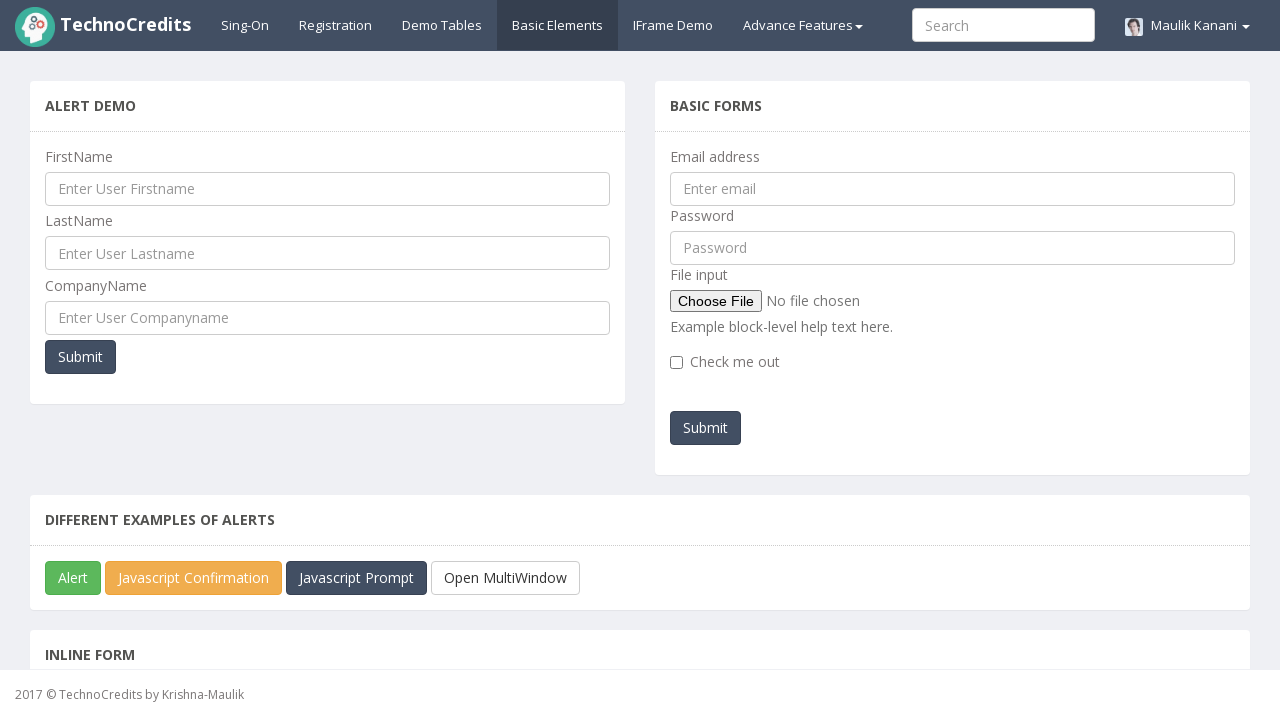

Filled email field with 'testuser@example.com' on #exampleInputEmail1
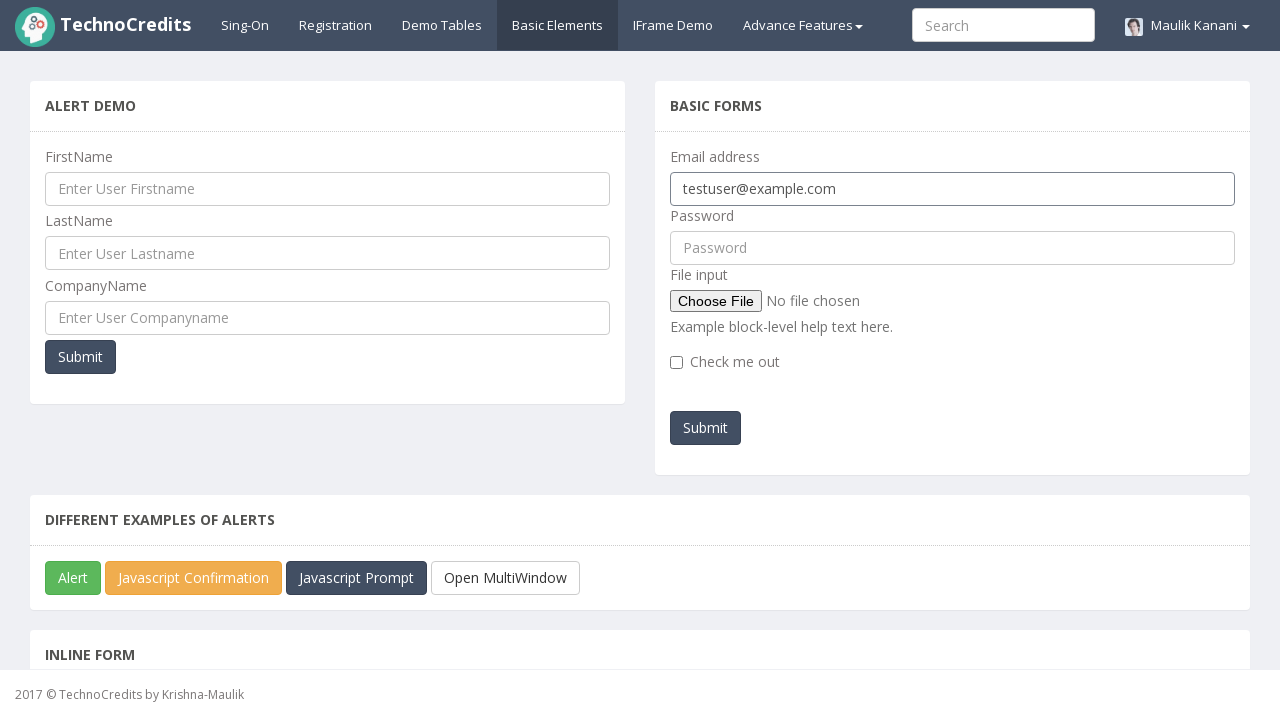

Filled password field with 'TestPass123' on #pwd
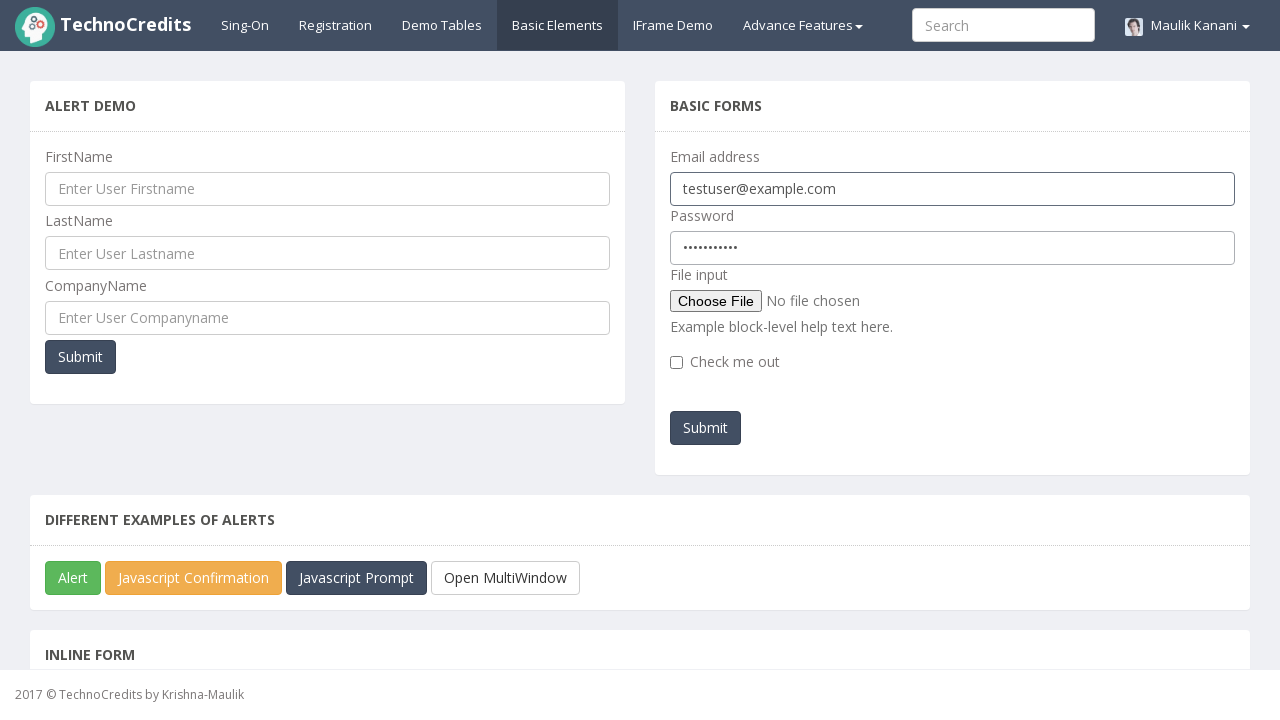

Clicked Submit button in Basic Forms section at (706, 428) on xpath=//*[@class = 'col-lg-6'][2]//button
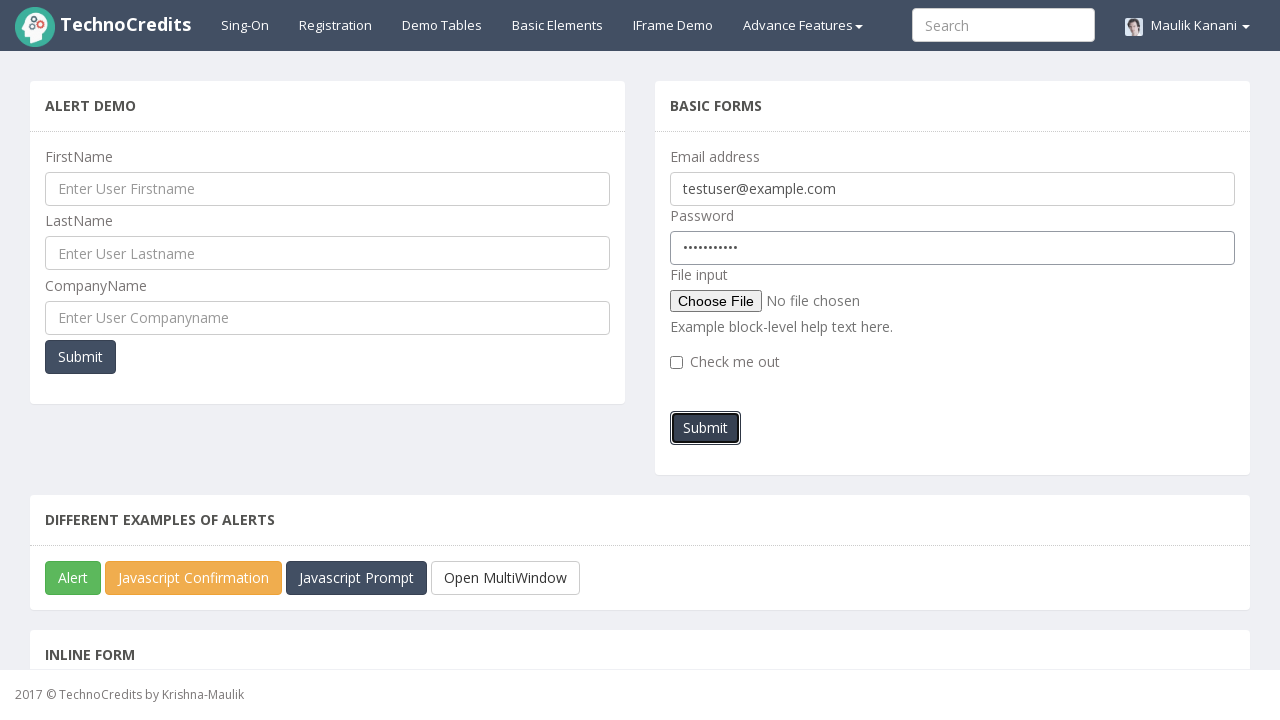

Set up dialog handler to accept success alert
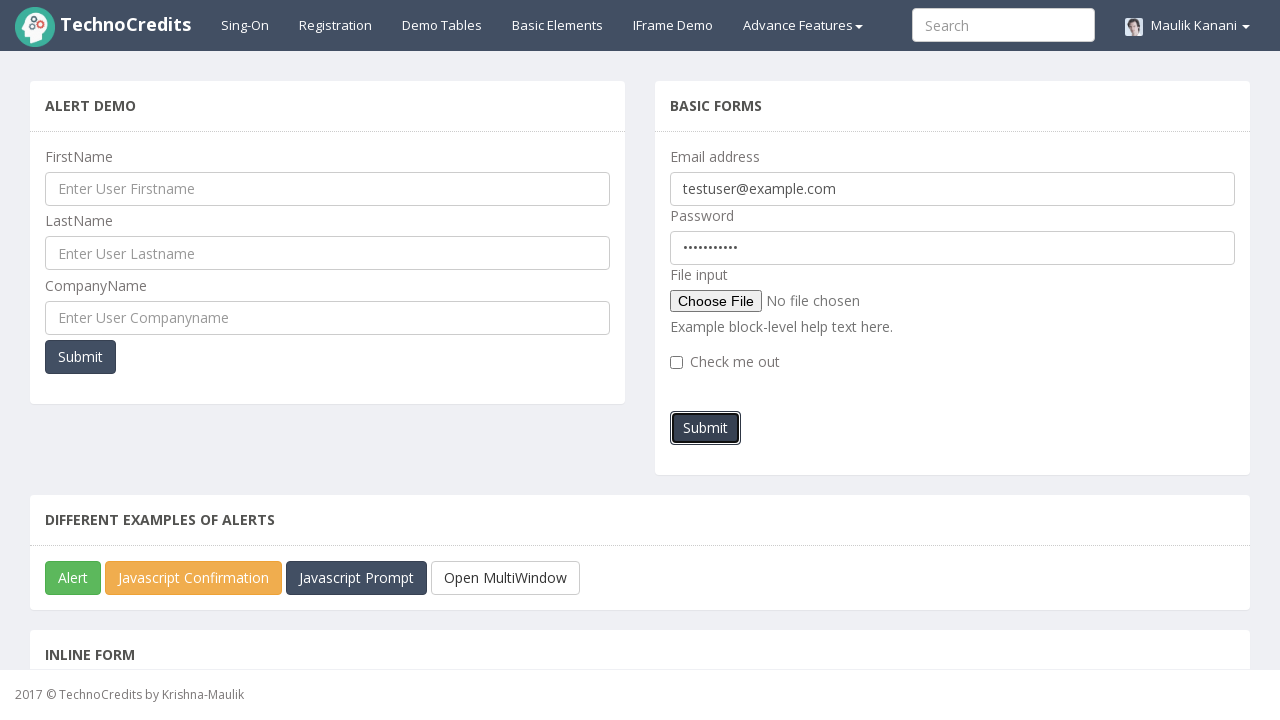

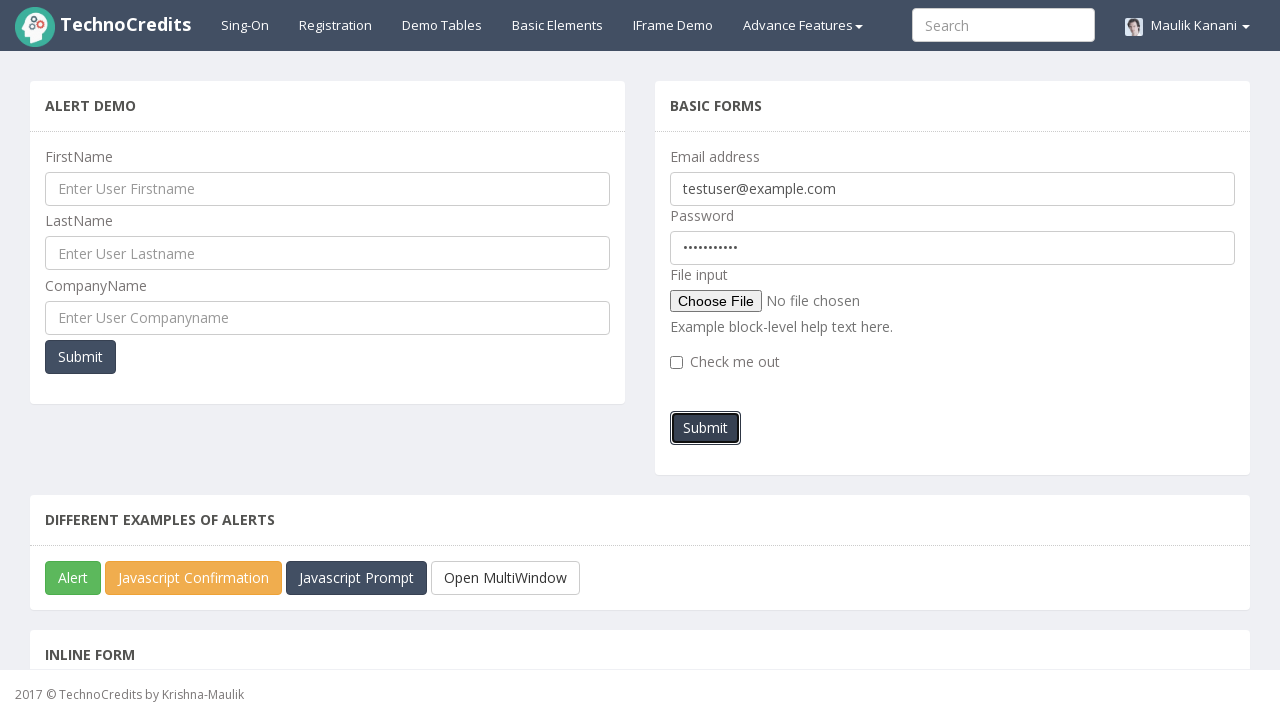